Simple navigation test that loads the Atlassian Jira product page and verifies it loads successfully.

Starting URL: https://www.atlassian.com/software/jira

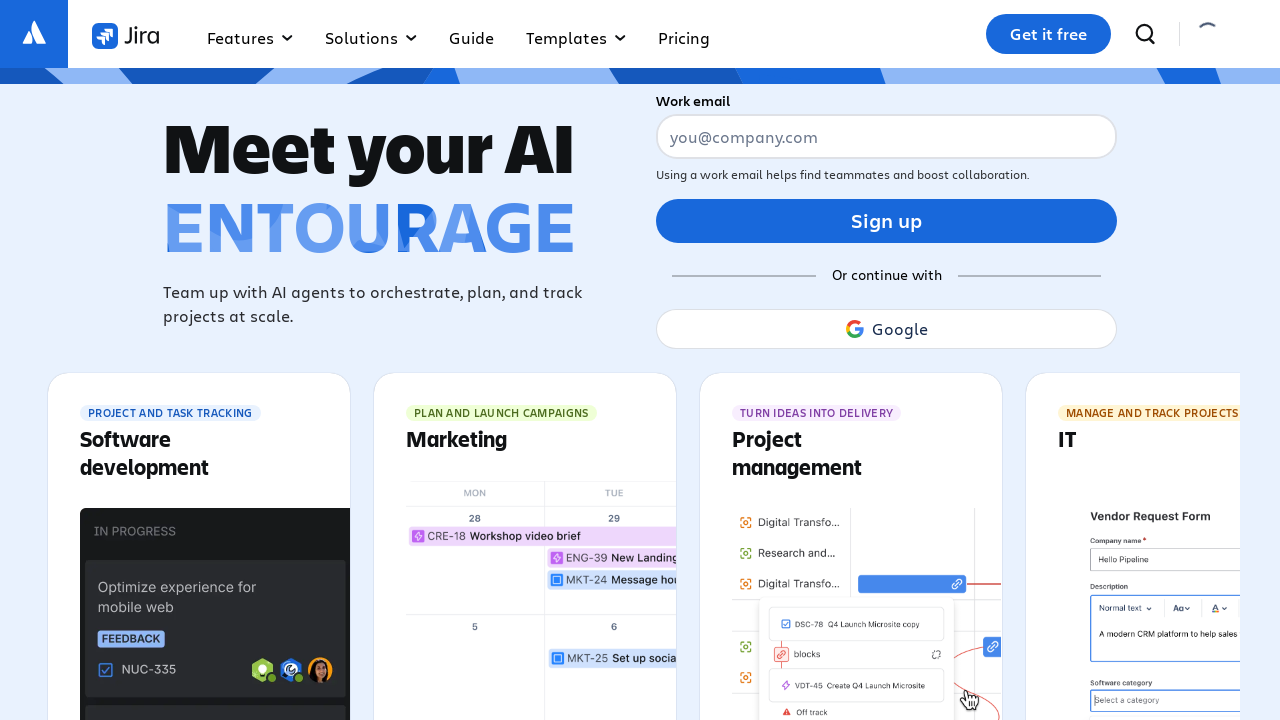

Waited for page DOM to load completely
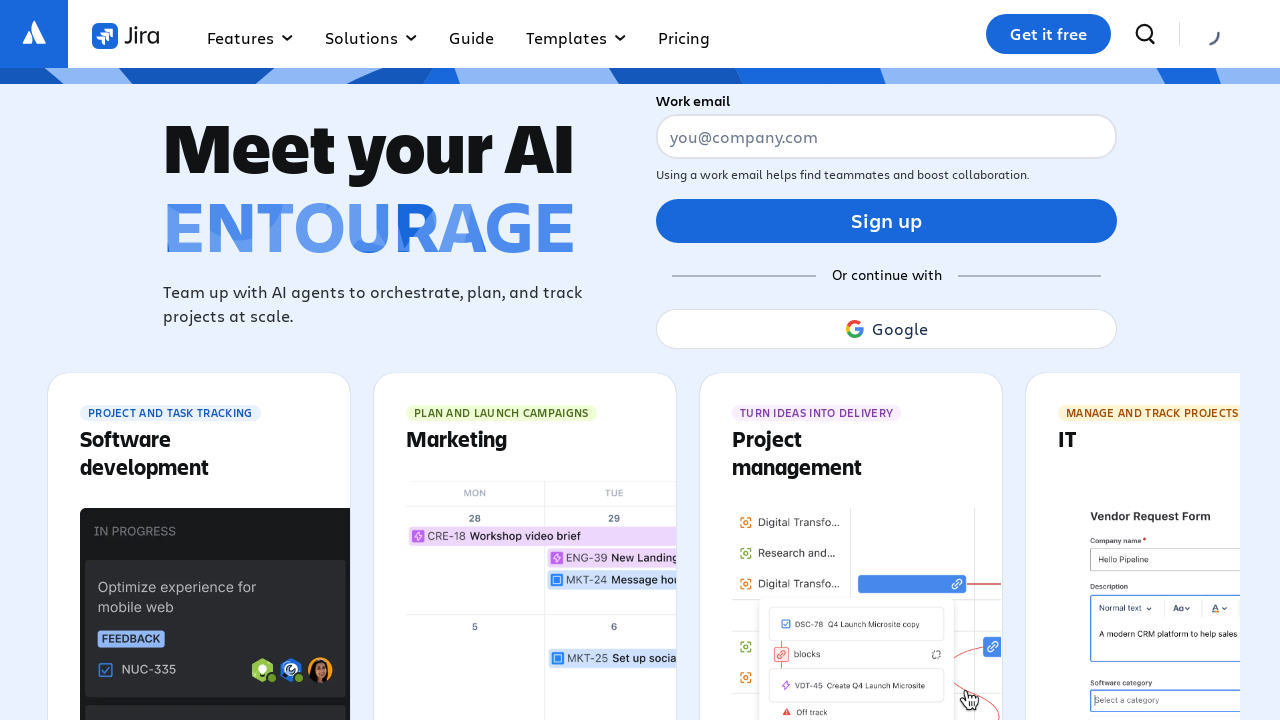

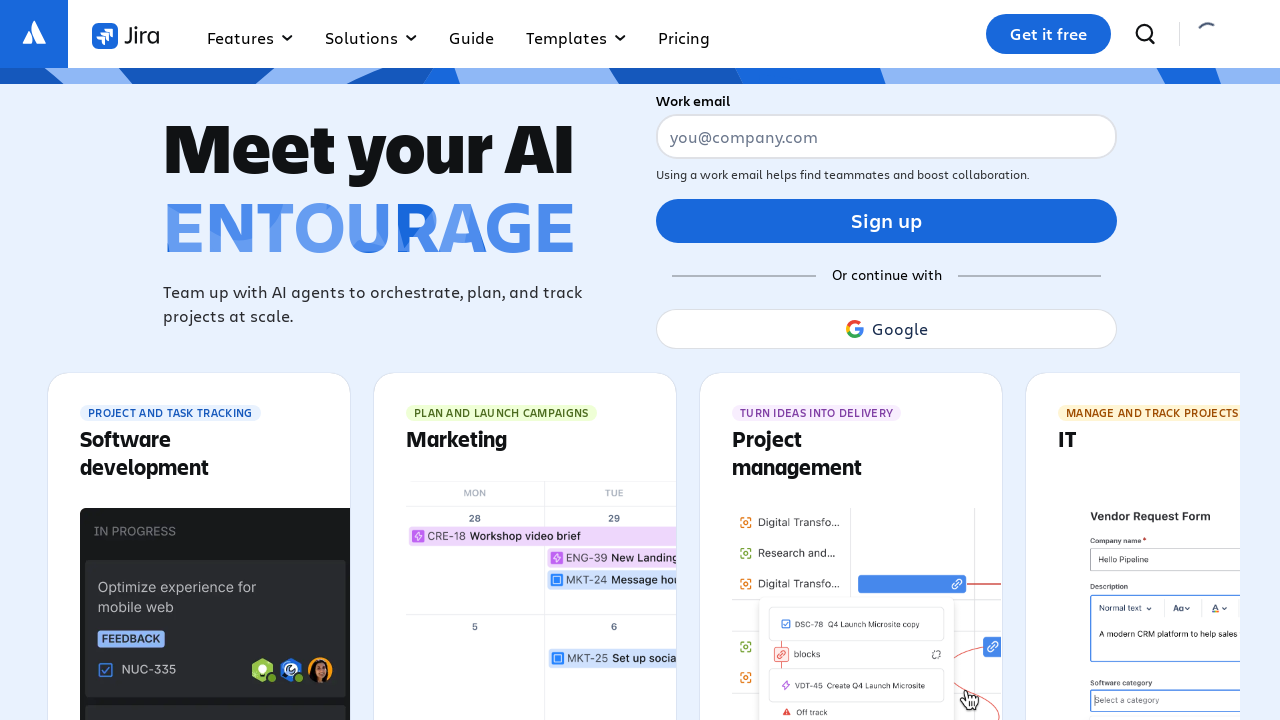